Tests the City of Madison property sales search by selecting an assessment area from a dropdown and submitting the form to view results.

Starting URL: https://www.cityofmadison.com/assessor/property/salesbyarea.cfm

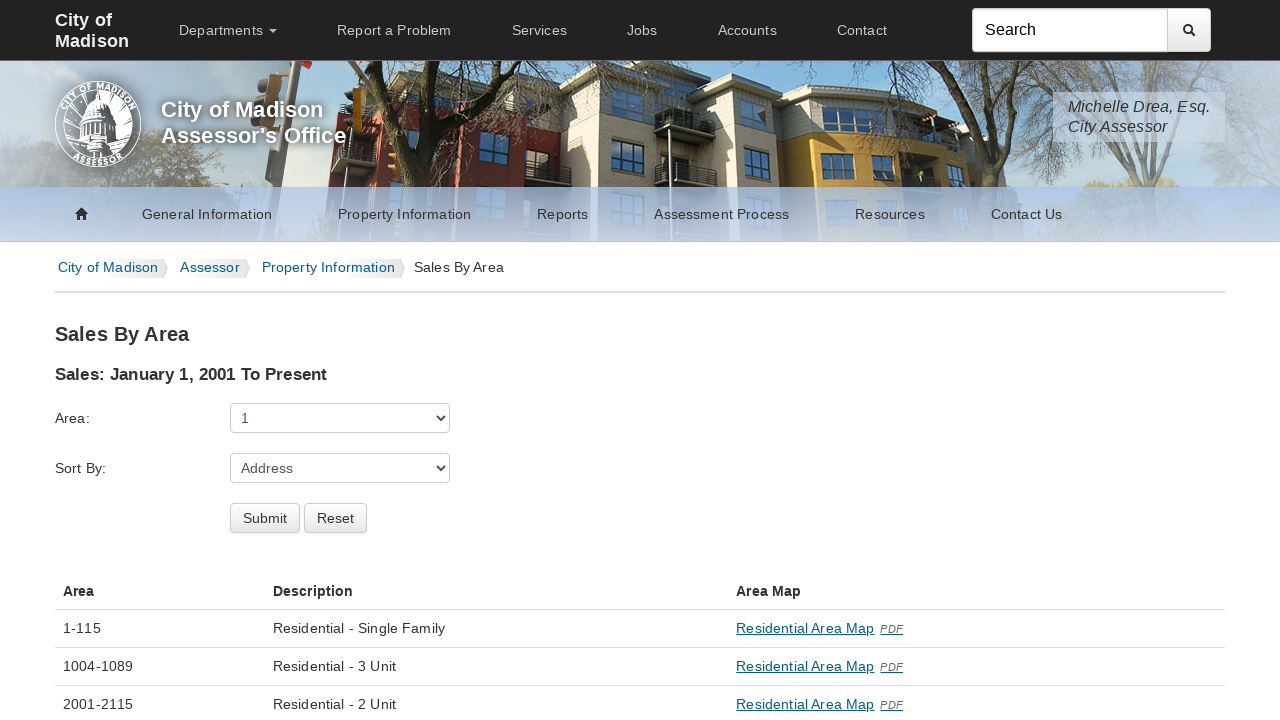

Selected assessment area '52' from dropdown on #AssessmentArea
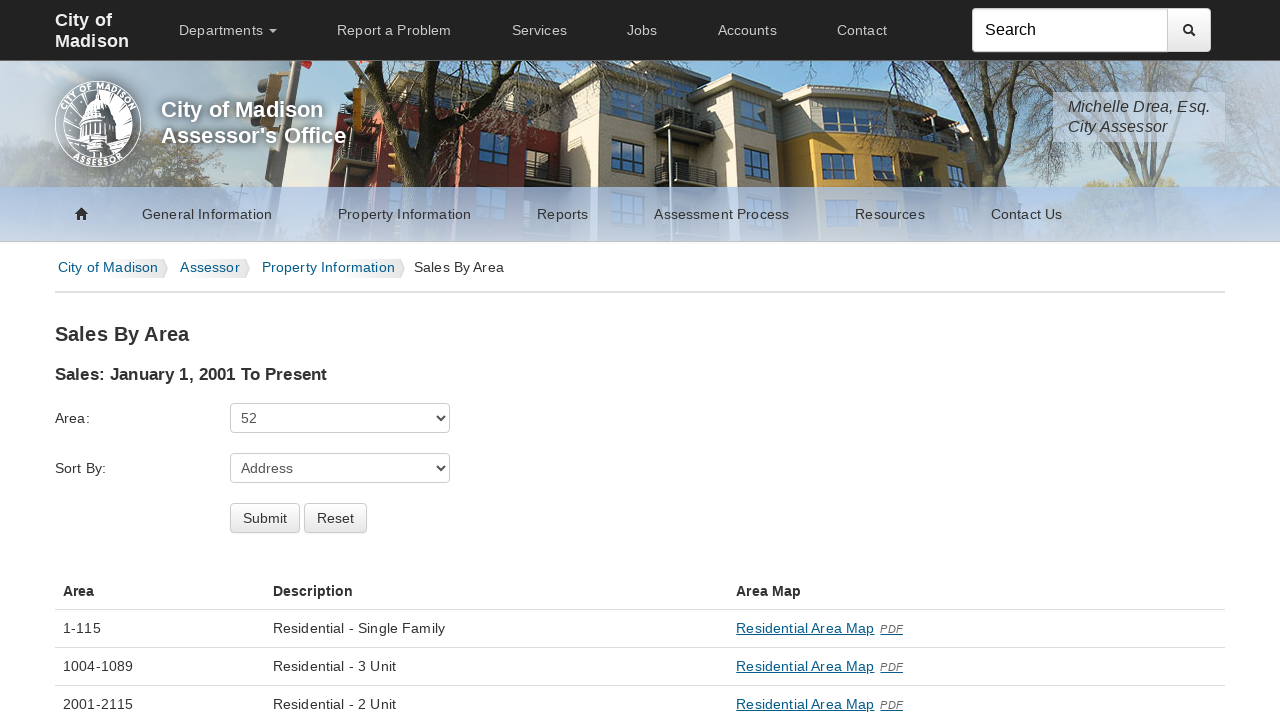

Clicked submit button to search property sales at (265, 518) on input[type='submit']
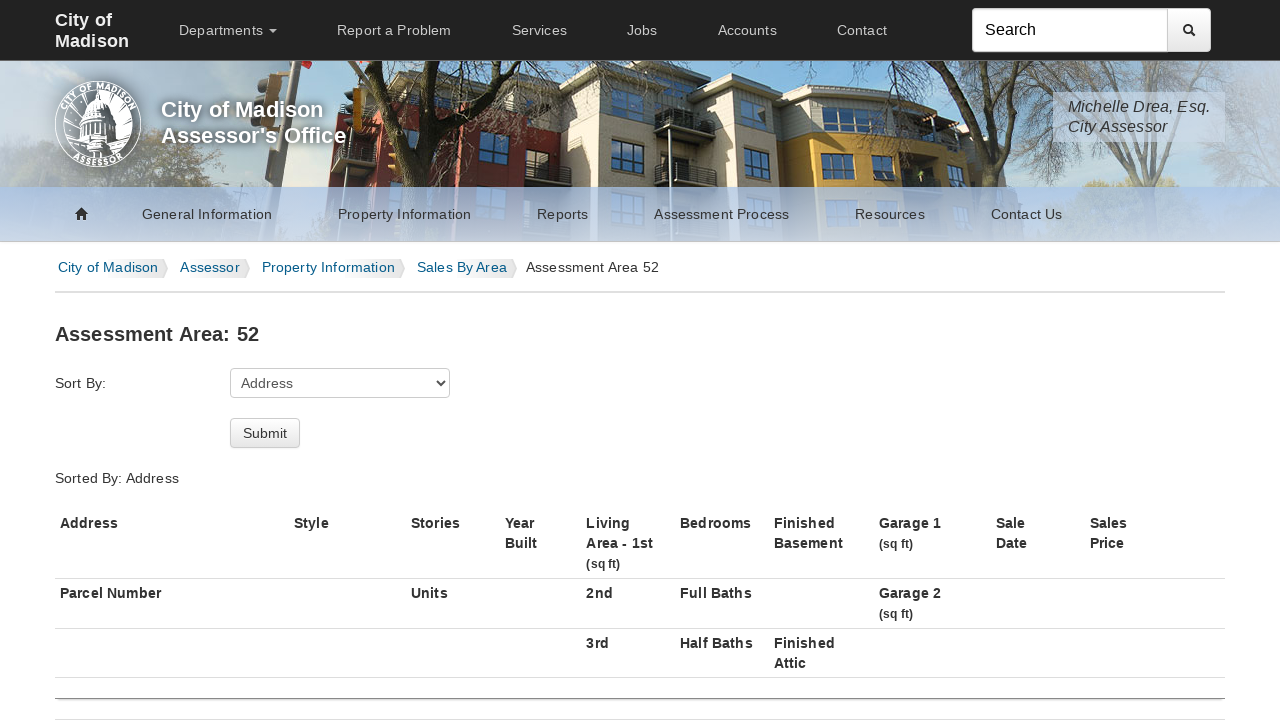

Property sales results table loaded
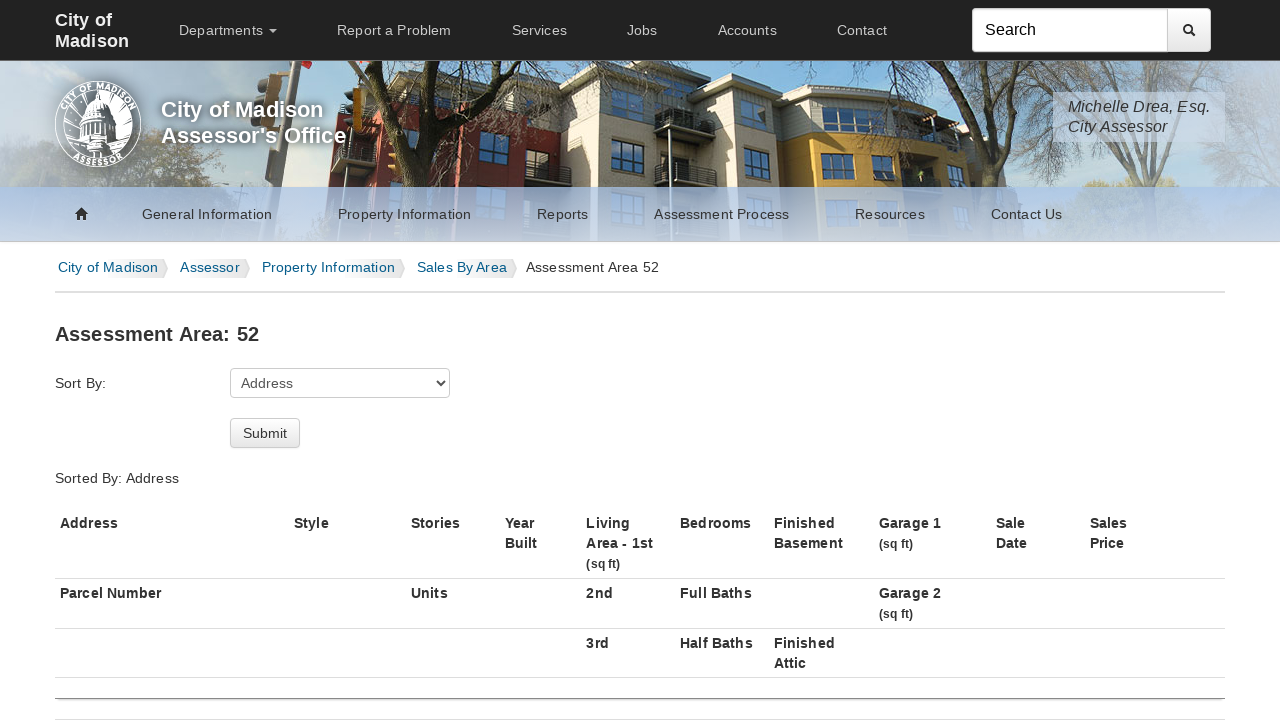

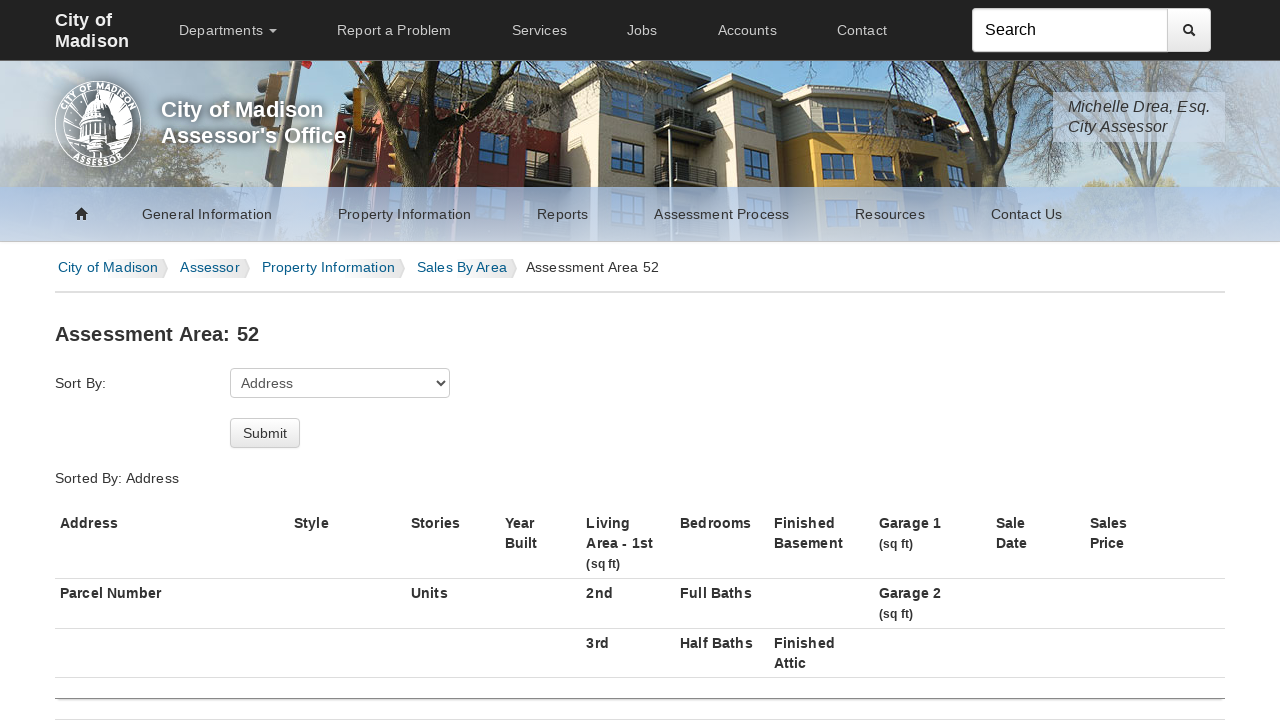